Tests navigation through product categories (Phones, Laptops, Monitors) and verifies that each category displays the correct products.

Starting URL: https://www.demoblaze.com

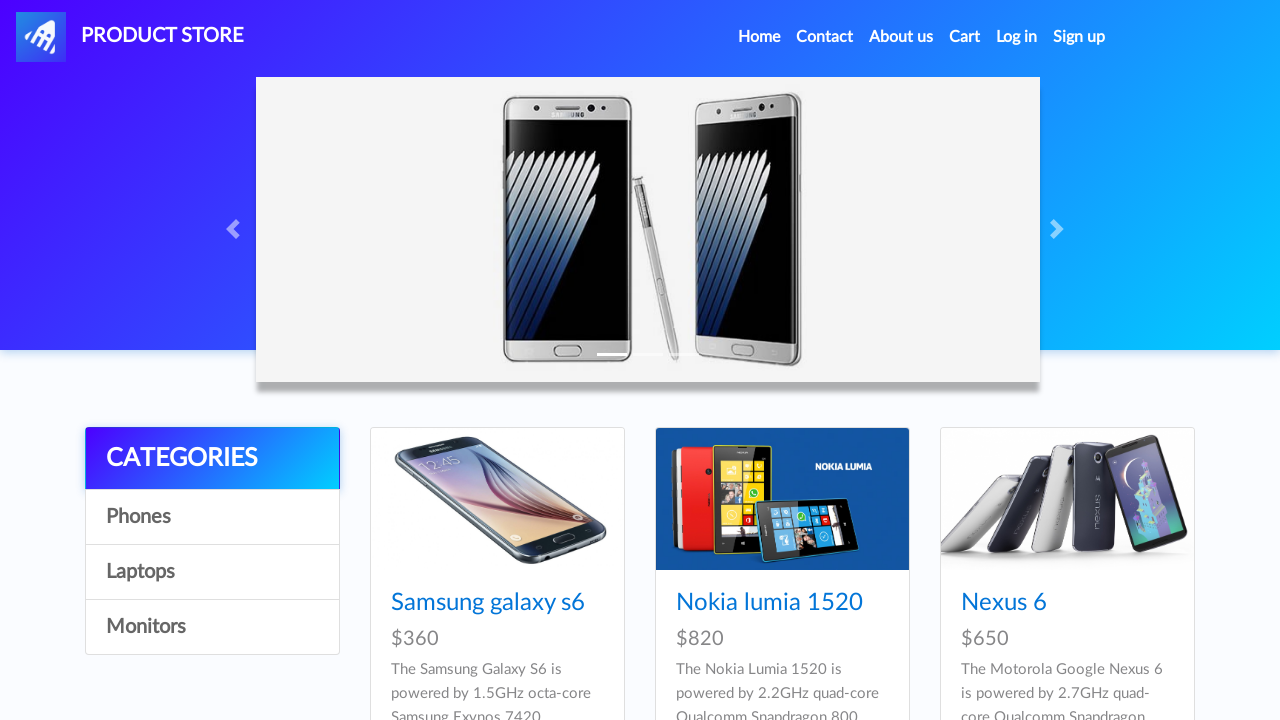

Clicked 'Phones' category link at (212, 517) on a:has-text('Phones')
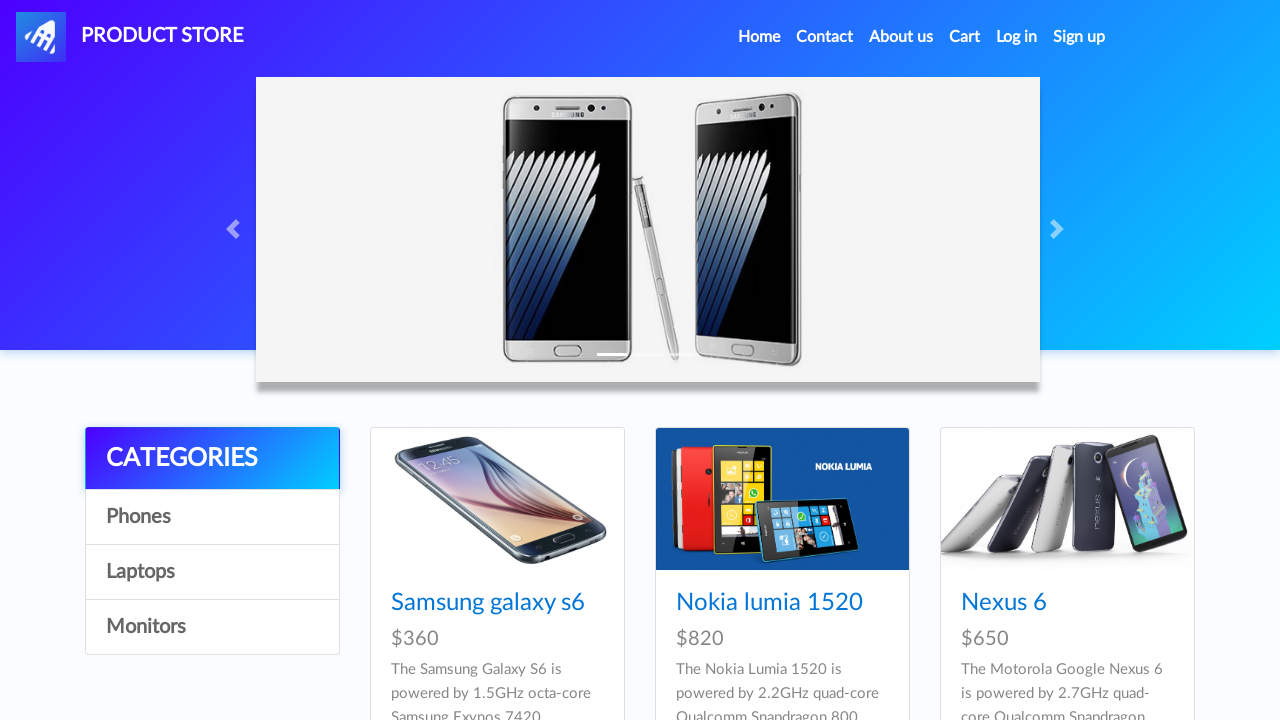

Waited 1000ms for Phones products to load
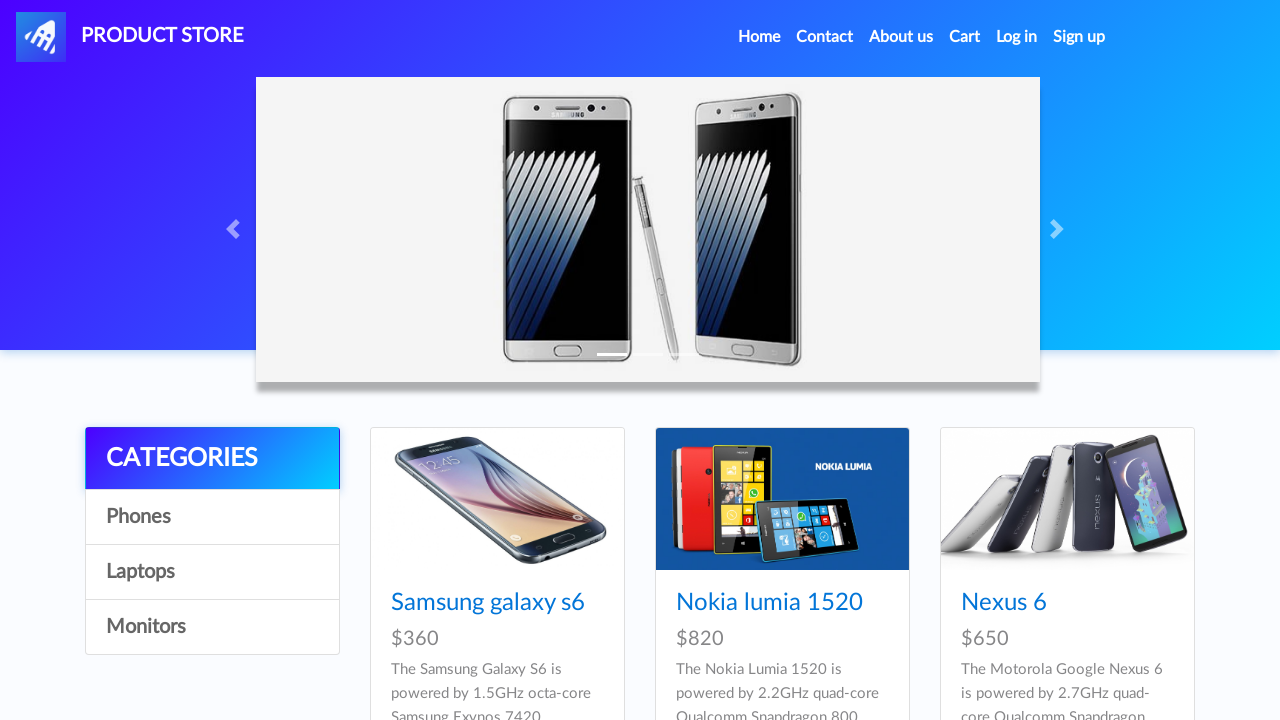

Verified Phones category products are displayed with card titles visible
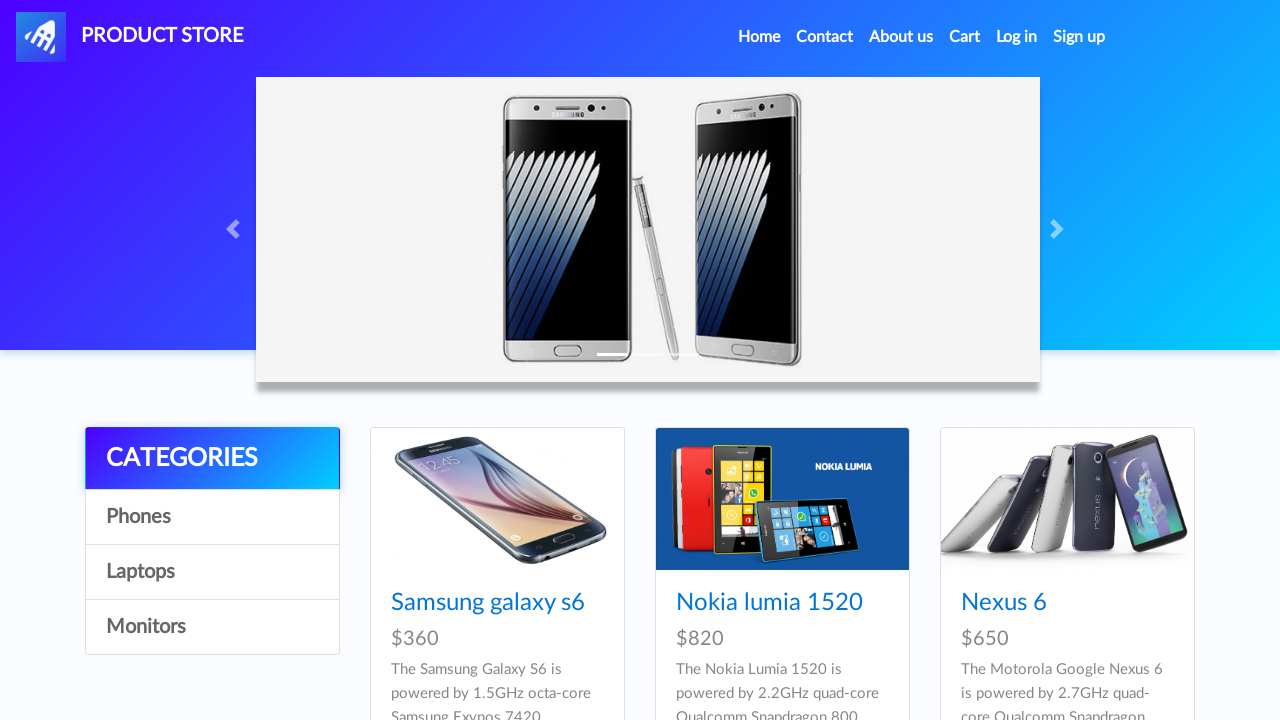

Navigated back to home page (https://www.demoblaze.com)
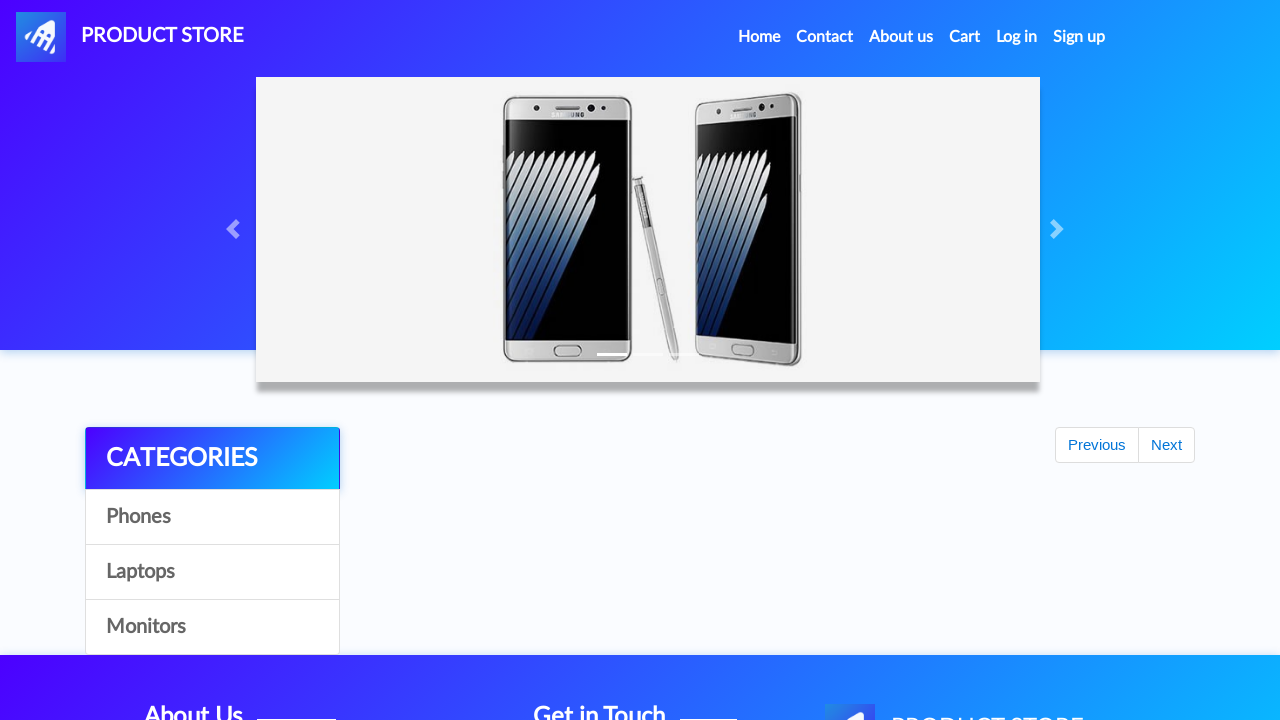

Clicked 'Laptops' category link at (212, 572) on a:has-text('Laptops')
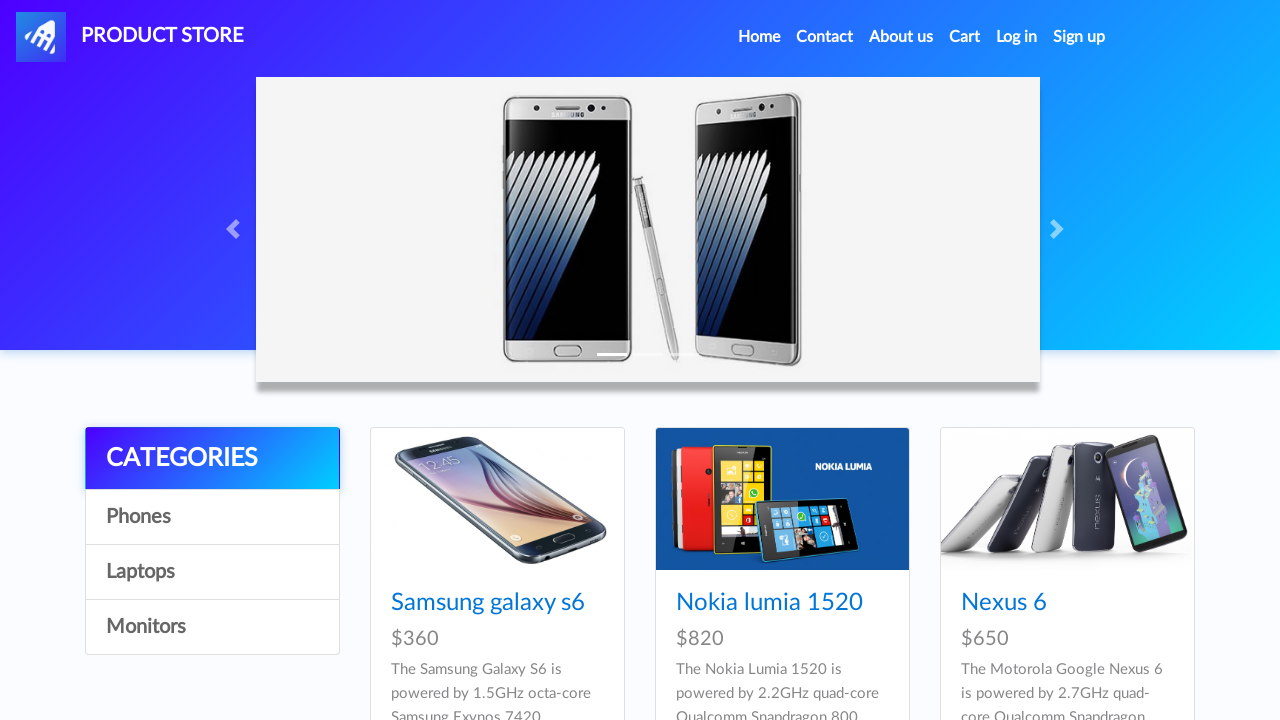

Waited 1000ms for Laptops products to load
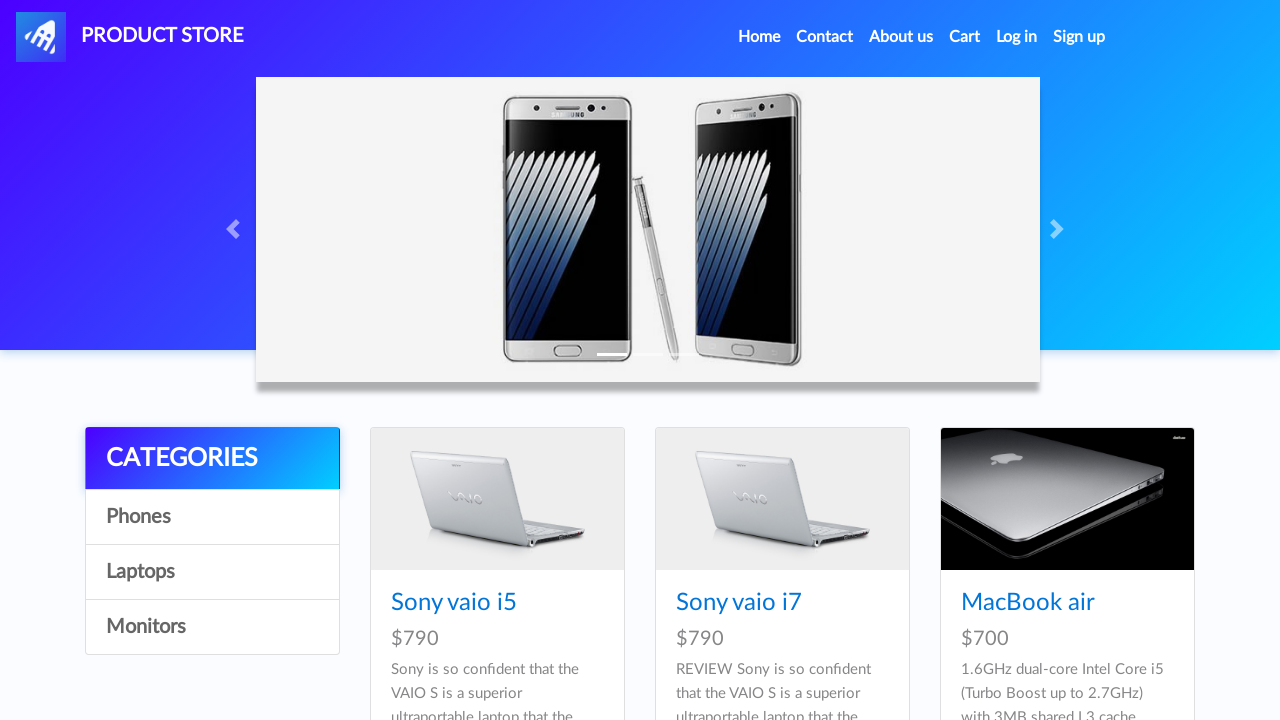

Verified Laptops category products are displayed with card titles visible
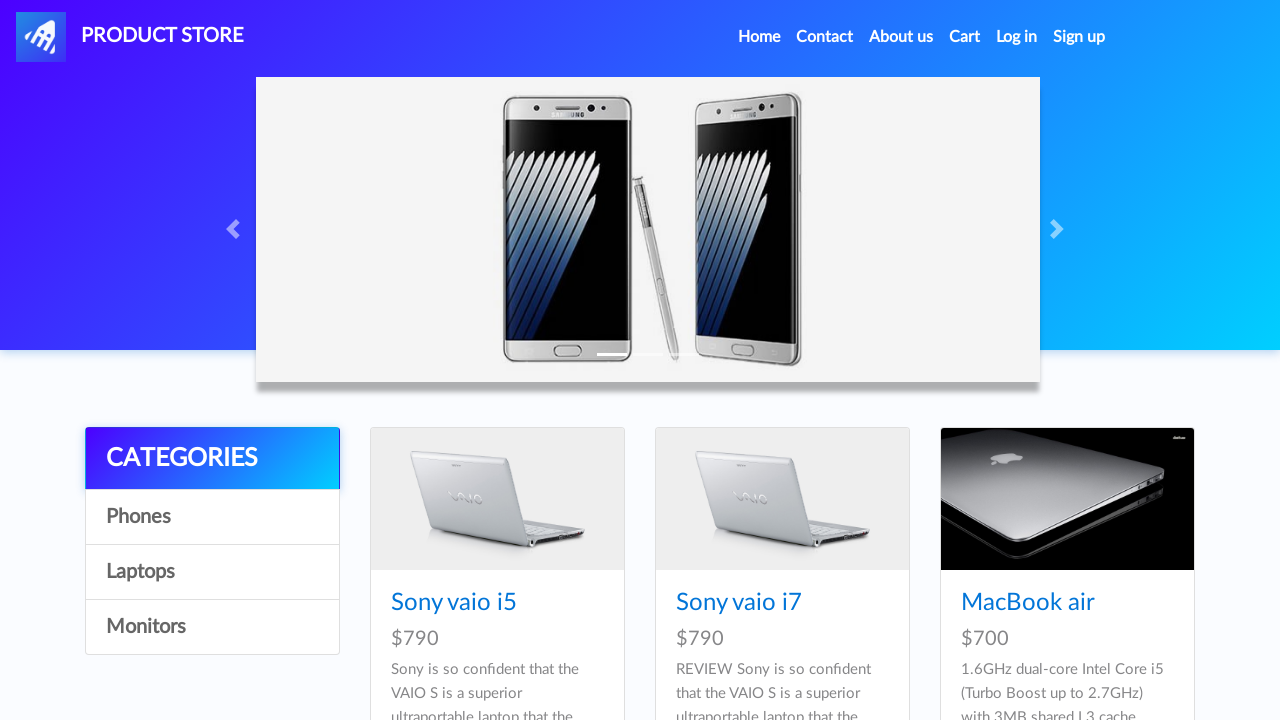

Navigated back to home page (https://www.demoblaze.com)
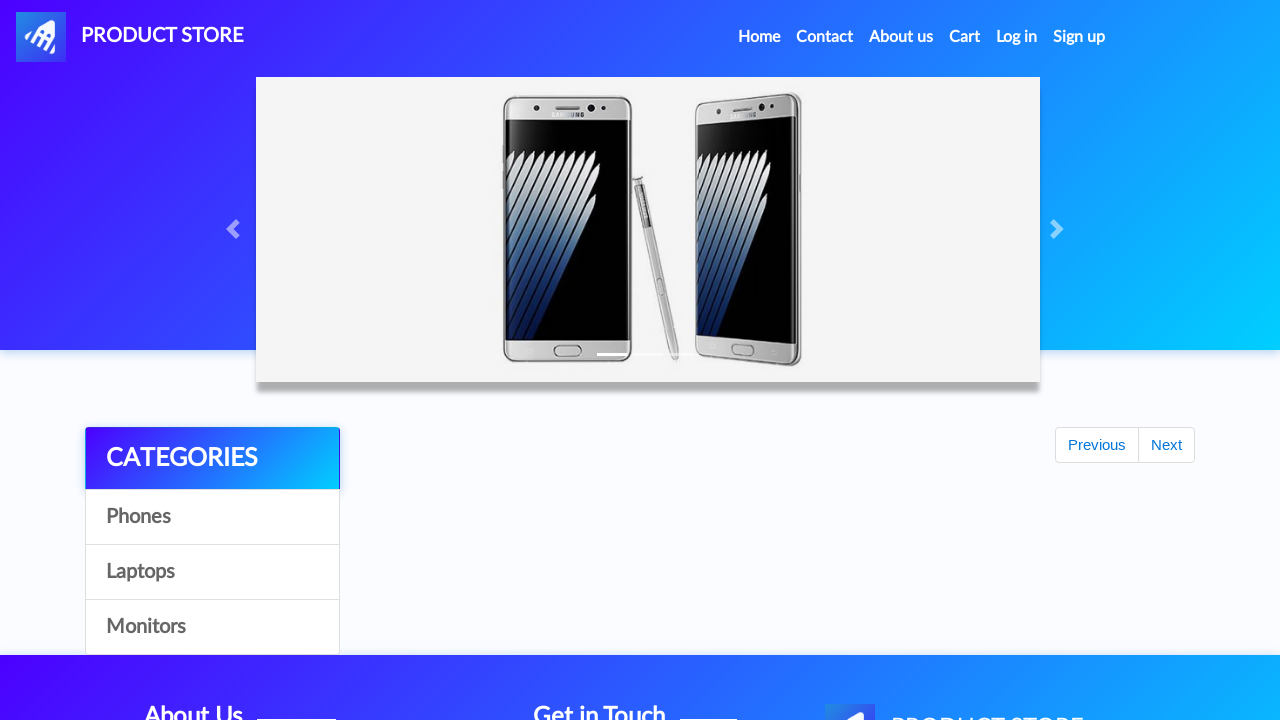

Clicked 'Monitors' category link at (212, 627) on a:has-text('Monitors')
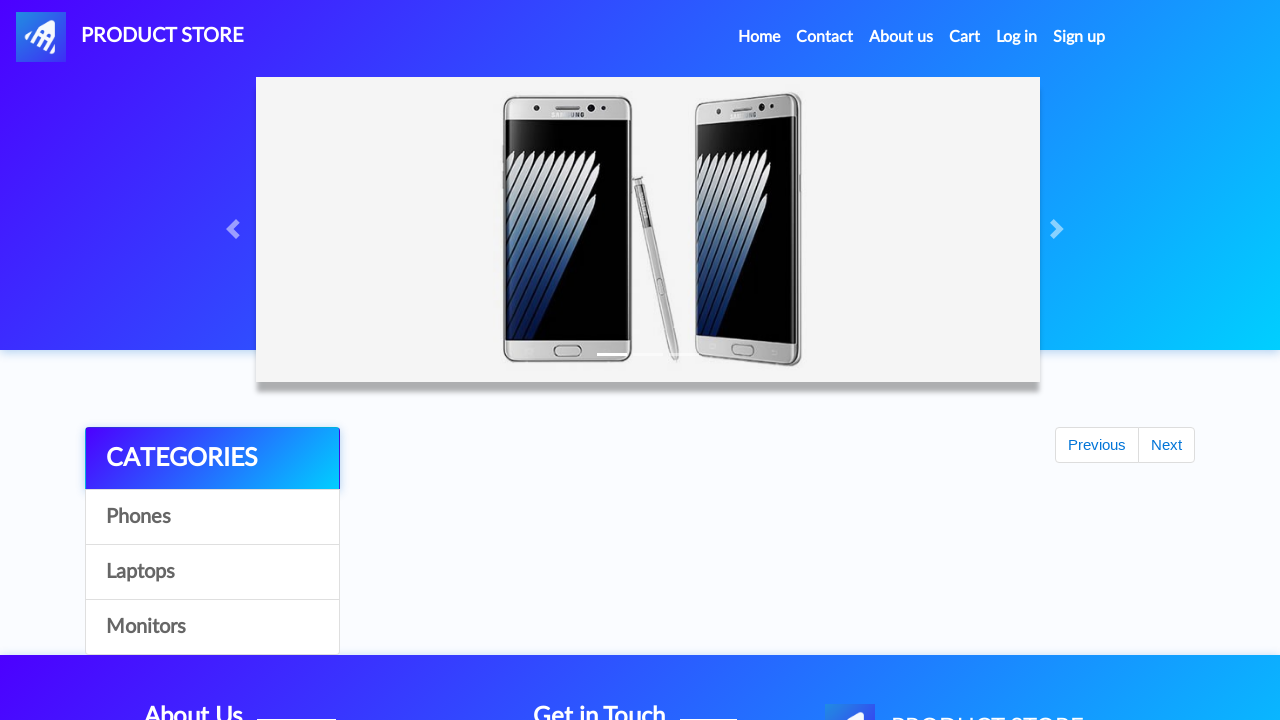

Waited 1000ms for Monitors products to load
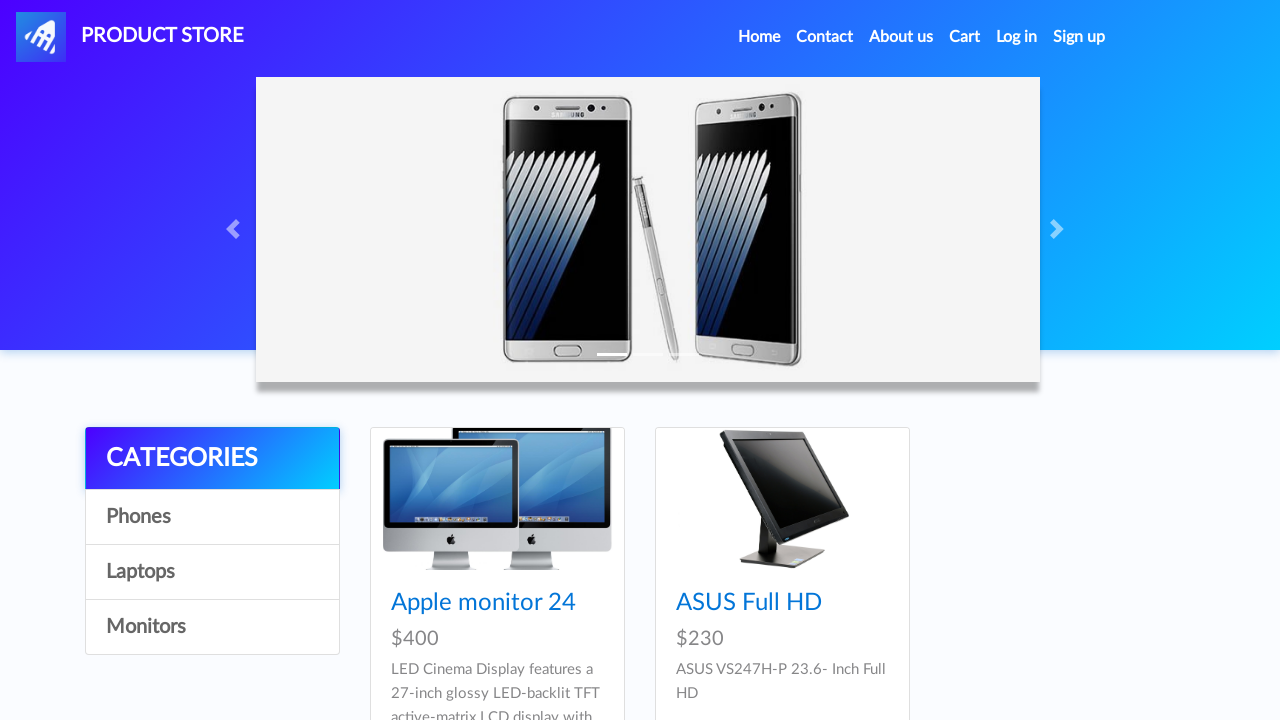

Verified Monitors category products are displayed with card titles visible
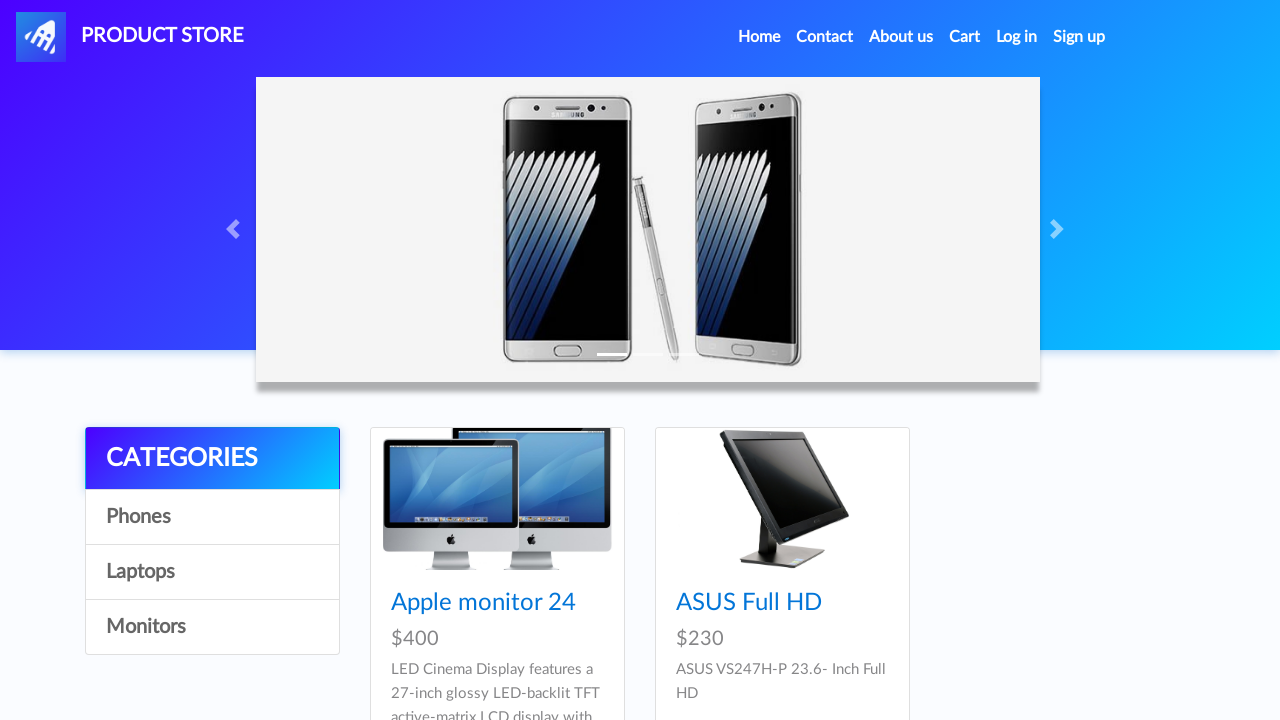

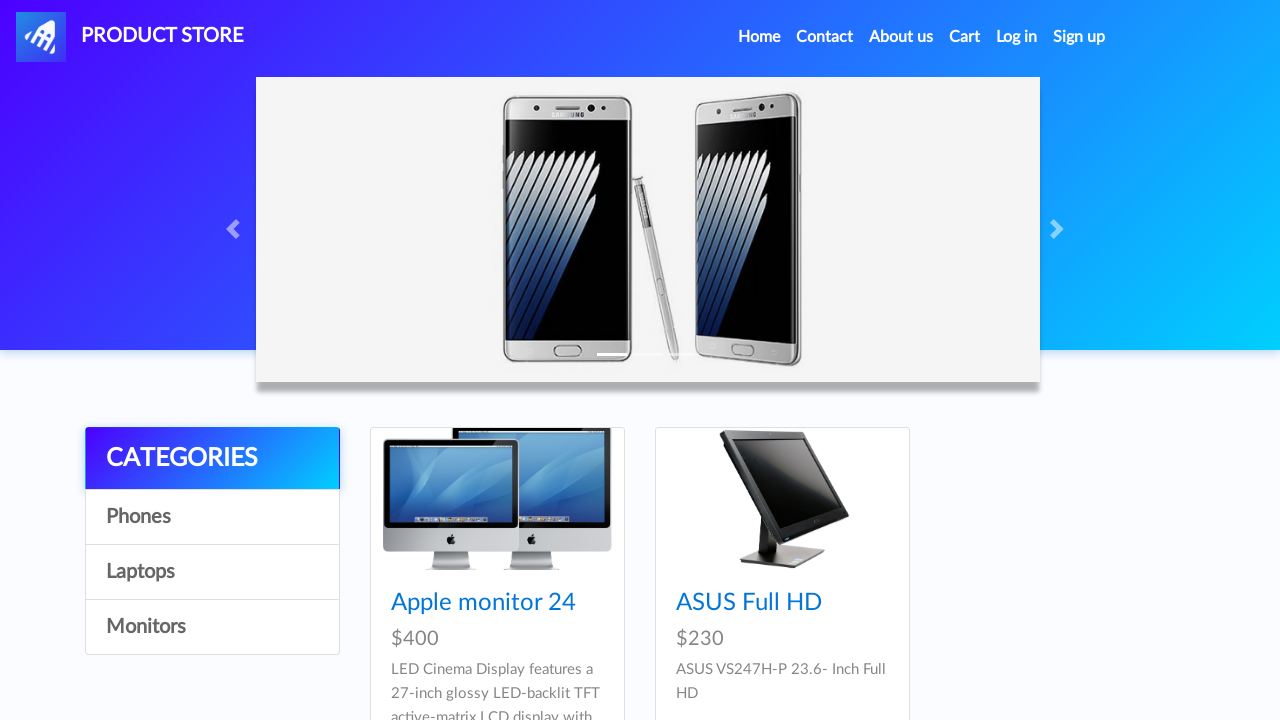